Tests deleting an item from the shopping cart by first adding an item, then navigating to cart and removing it

Starting URL: https://www.demoblaze.com/

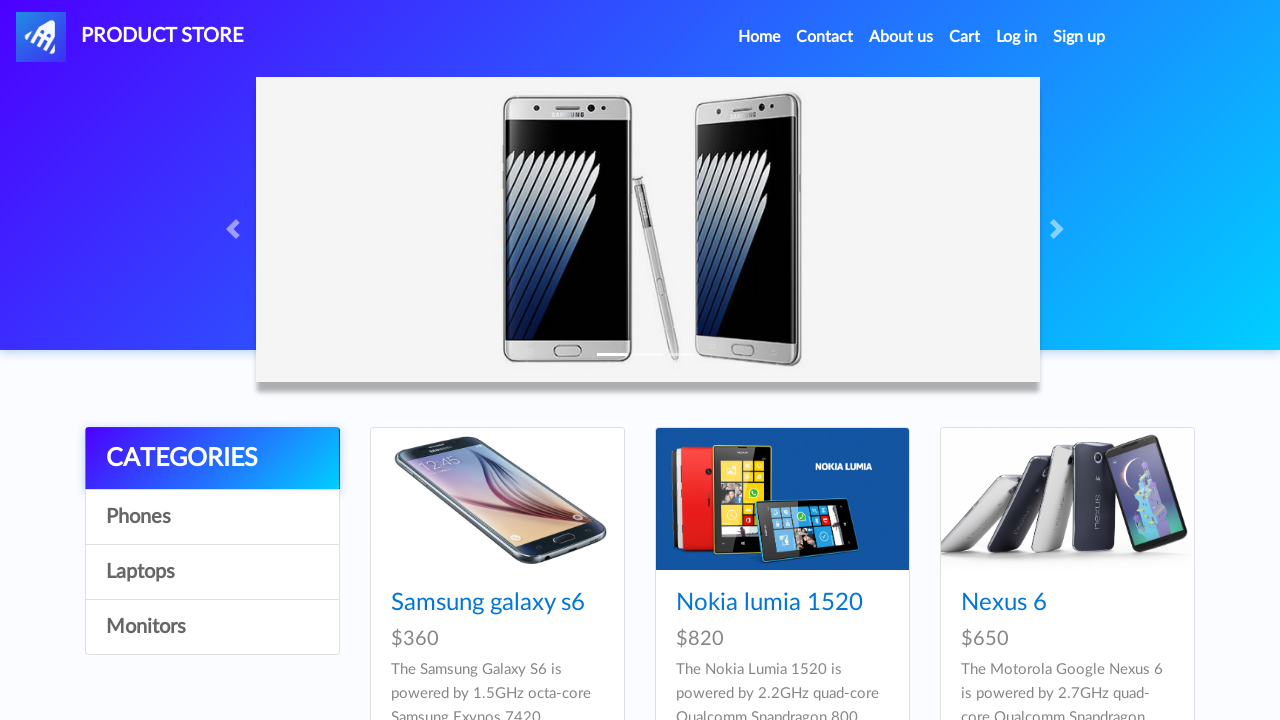

Clicked on Phones category at (212, 517) on xpath=//a[text()='Phones']
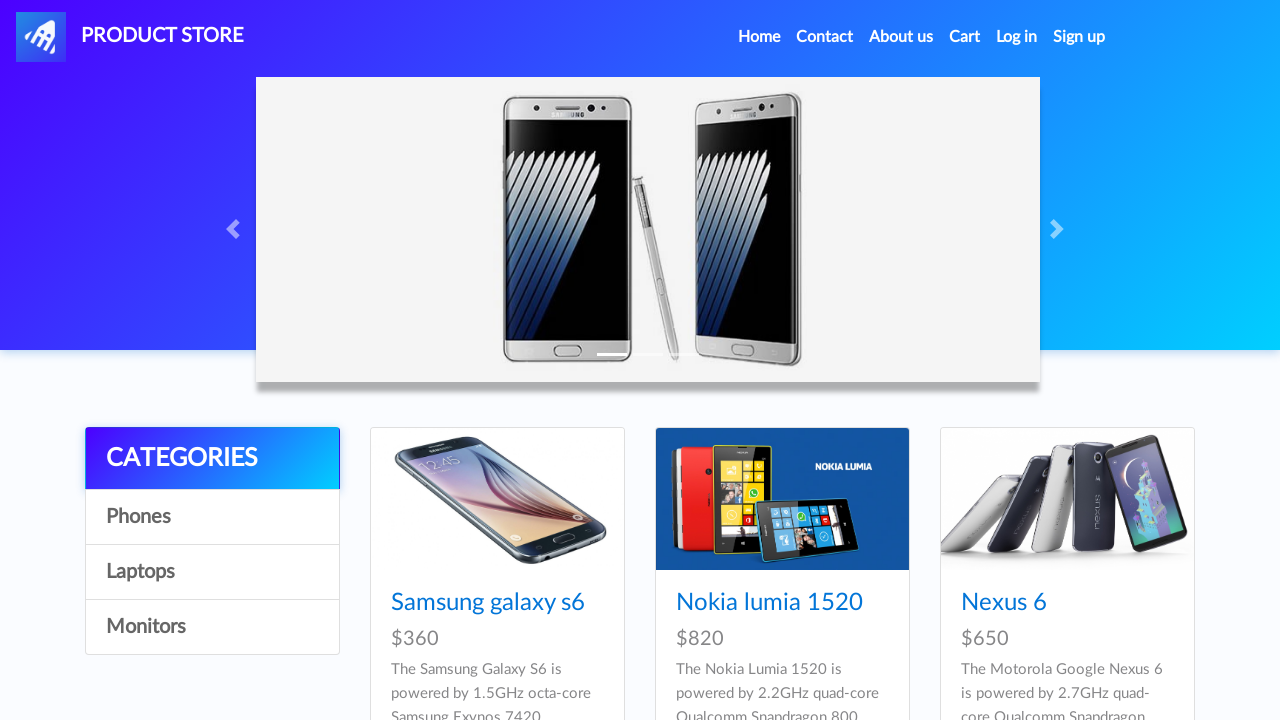

Nokia lumia 1520 product appeared in category
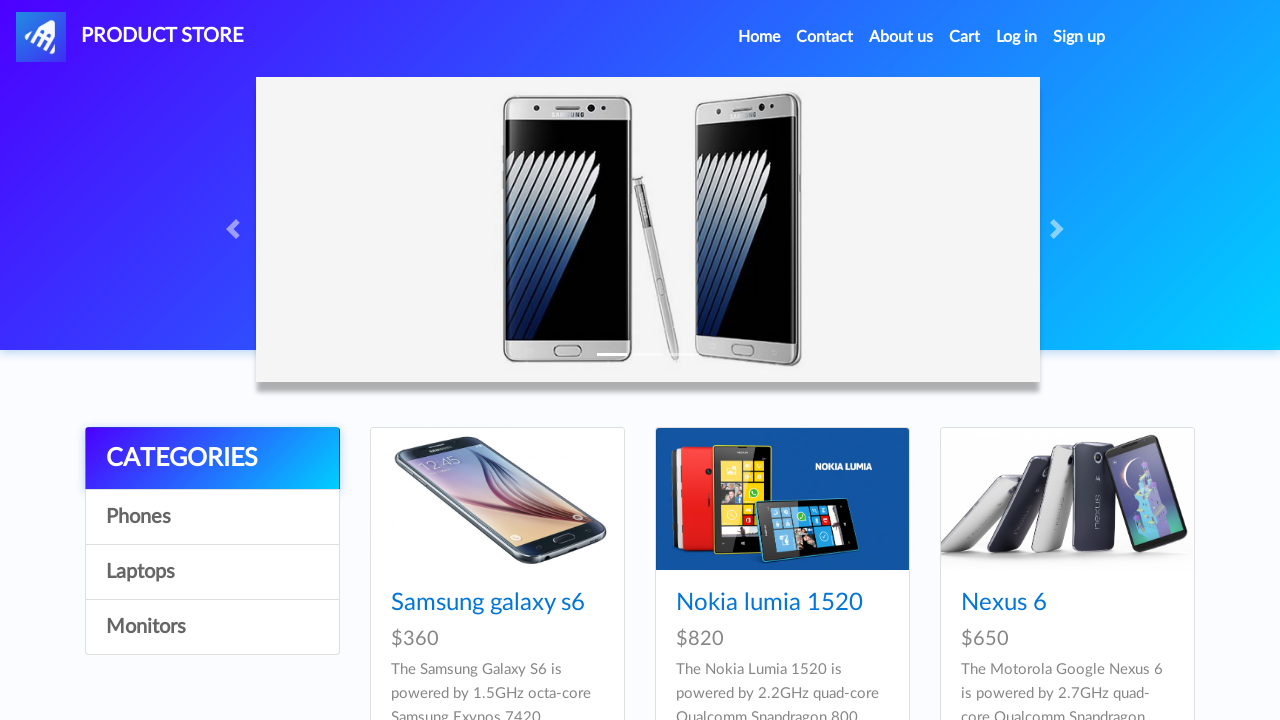

Clicked on Nokia lumia 1520 product at (769, 603) on xpath=//a[text()='Nokia lumia 1520']
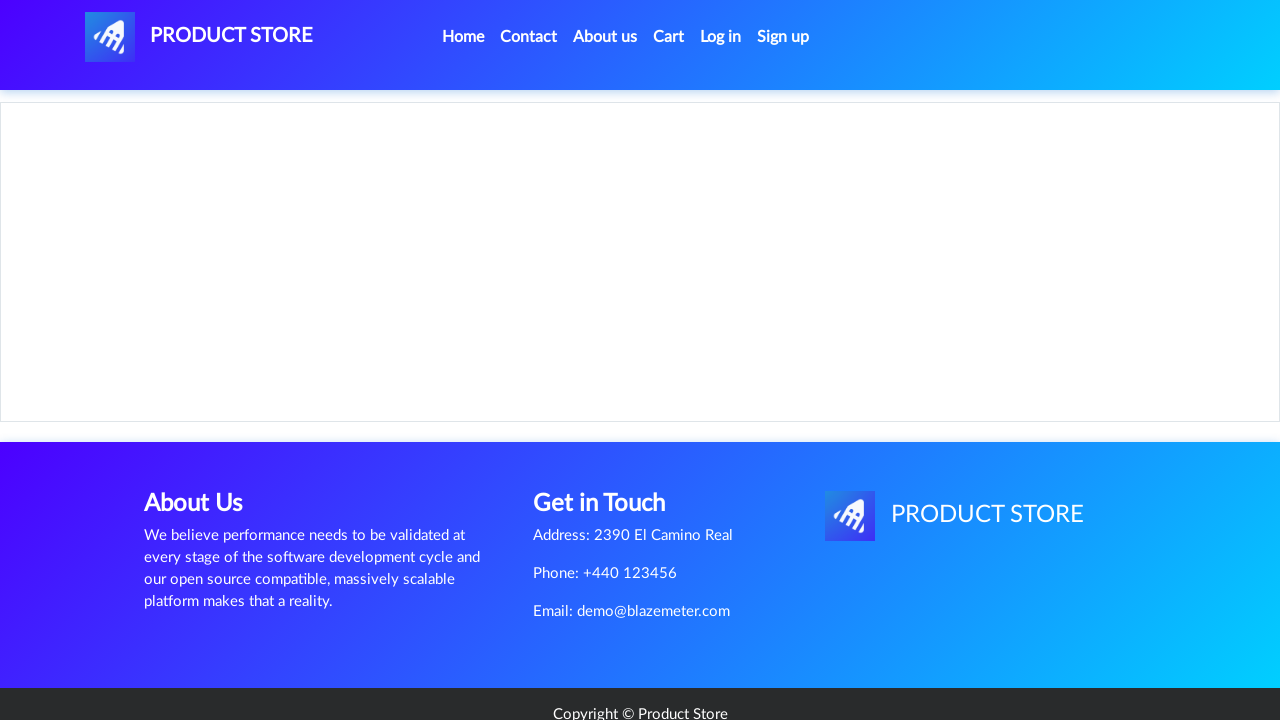

Add to cart button loaded on product page
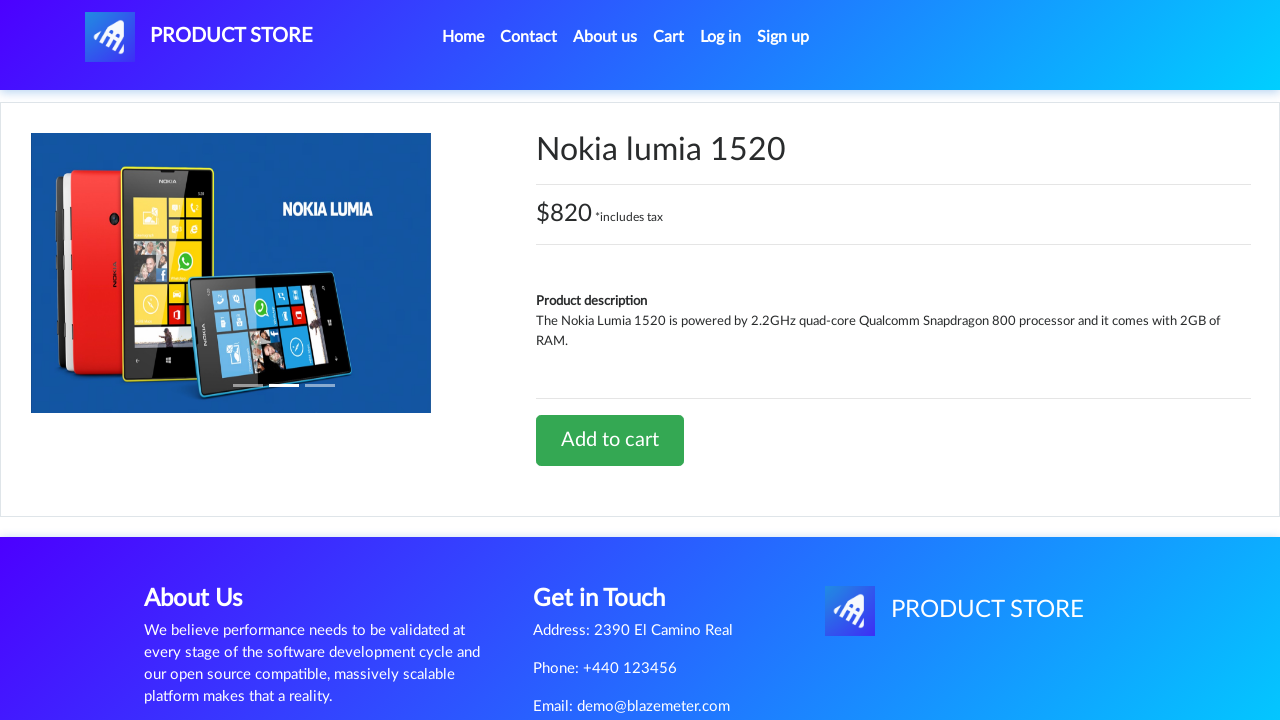

Clicked Add to cart button at (610, 440) on xpath=//a[contains(text(),'Add to cart')]
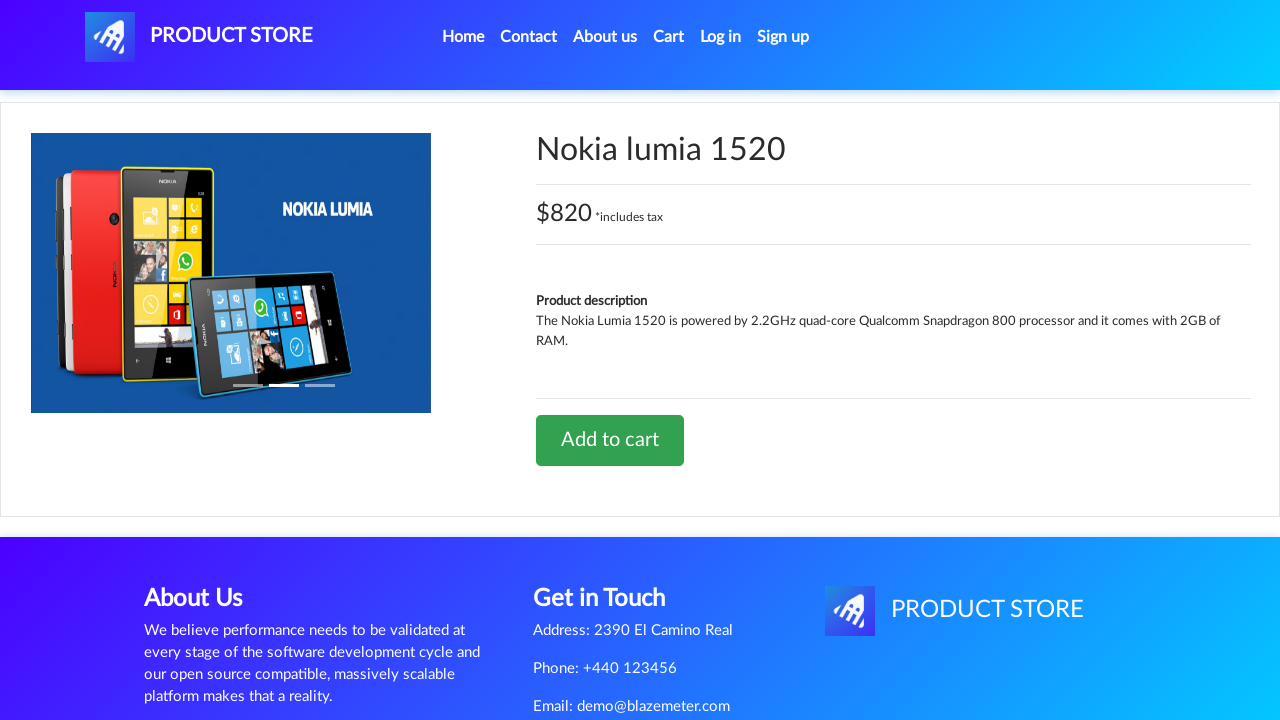

Set up dialog handler to accept alerts
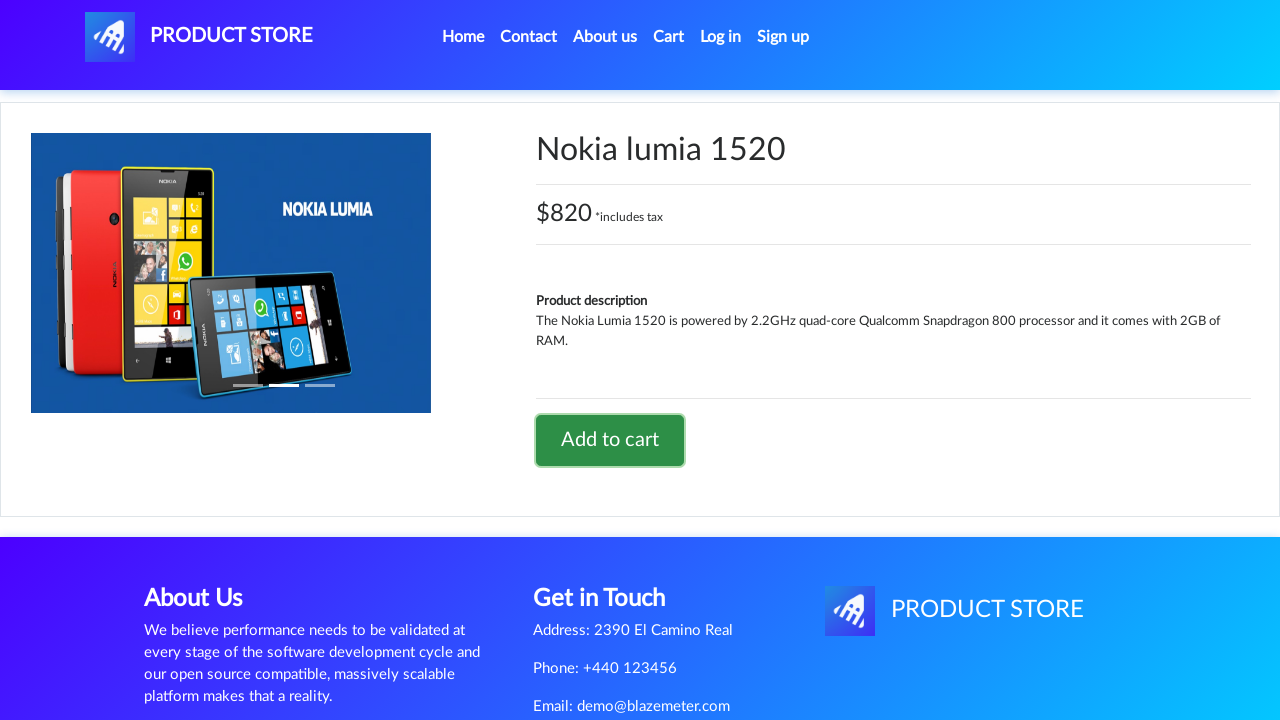

Waited for alert confirmation to process
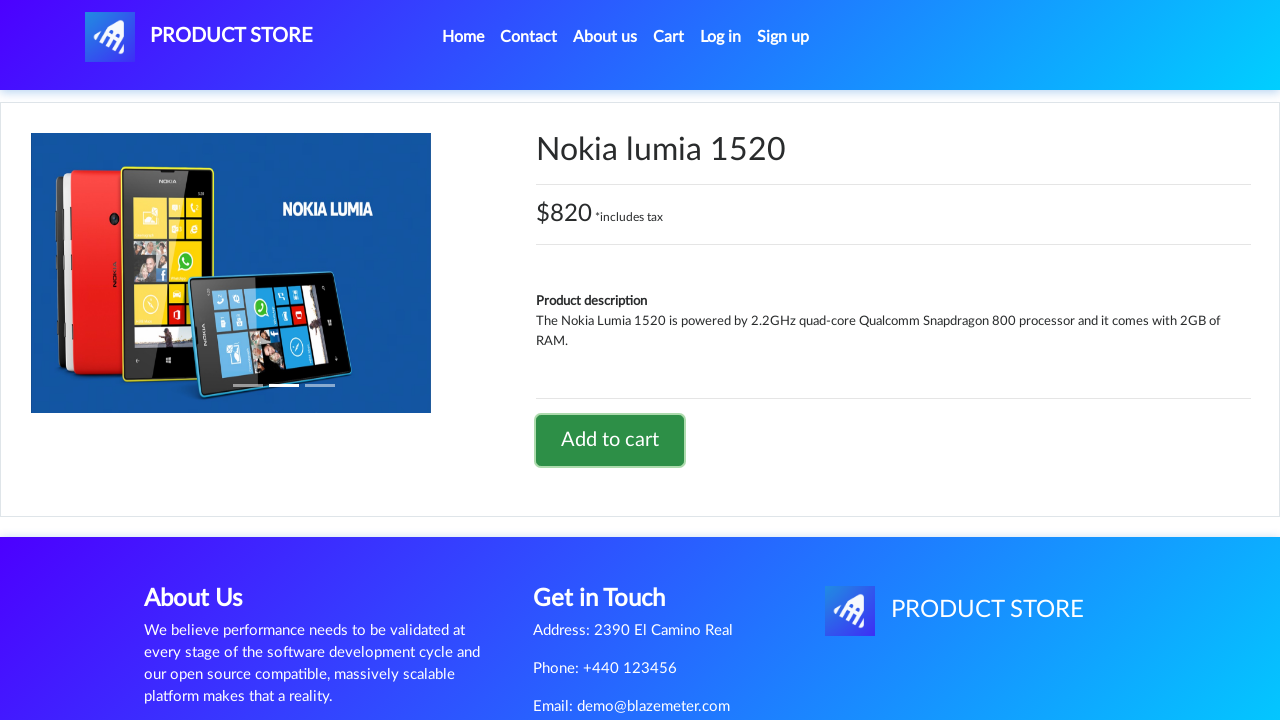

Clicked on Cart navigation link at (669, 37) on xpath=//a[contains(text(),'Cart')]
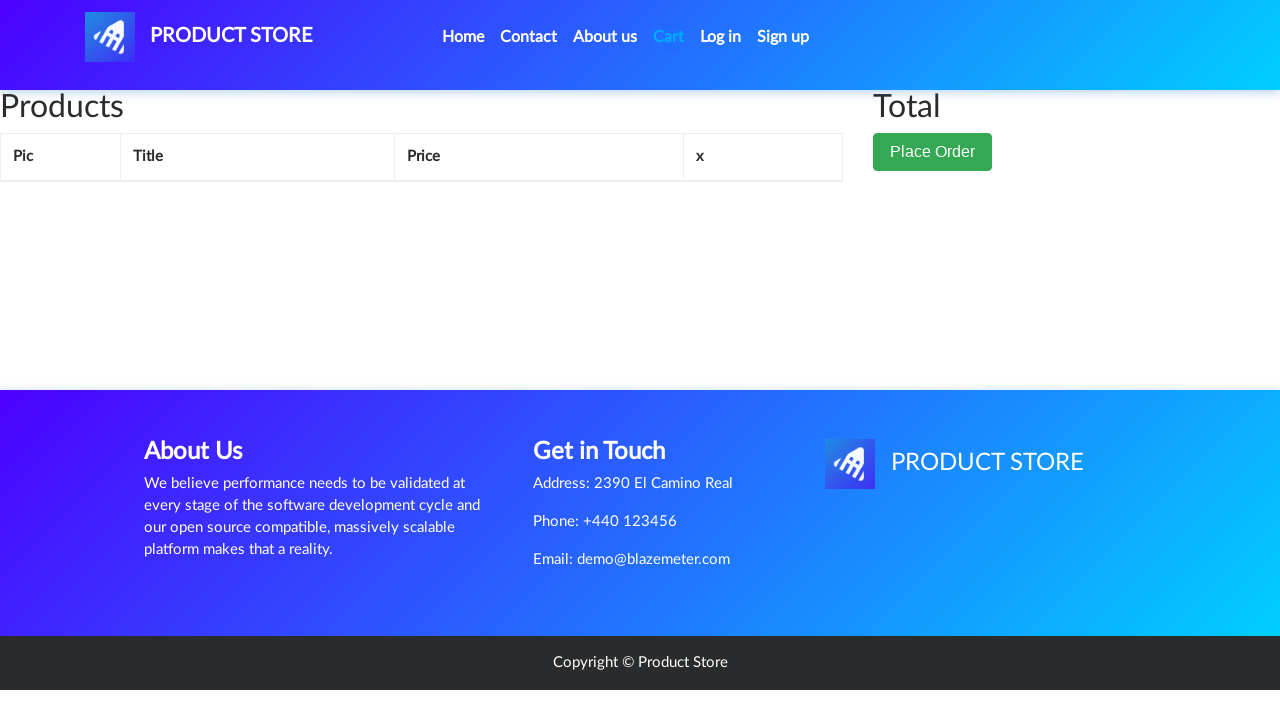

Cart page loaded and item row appeared
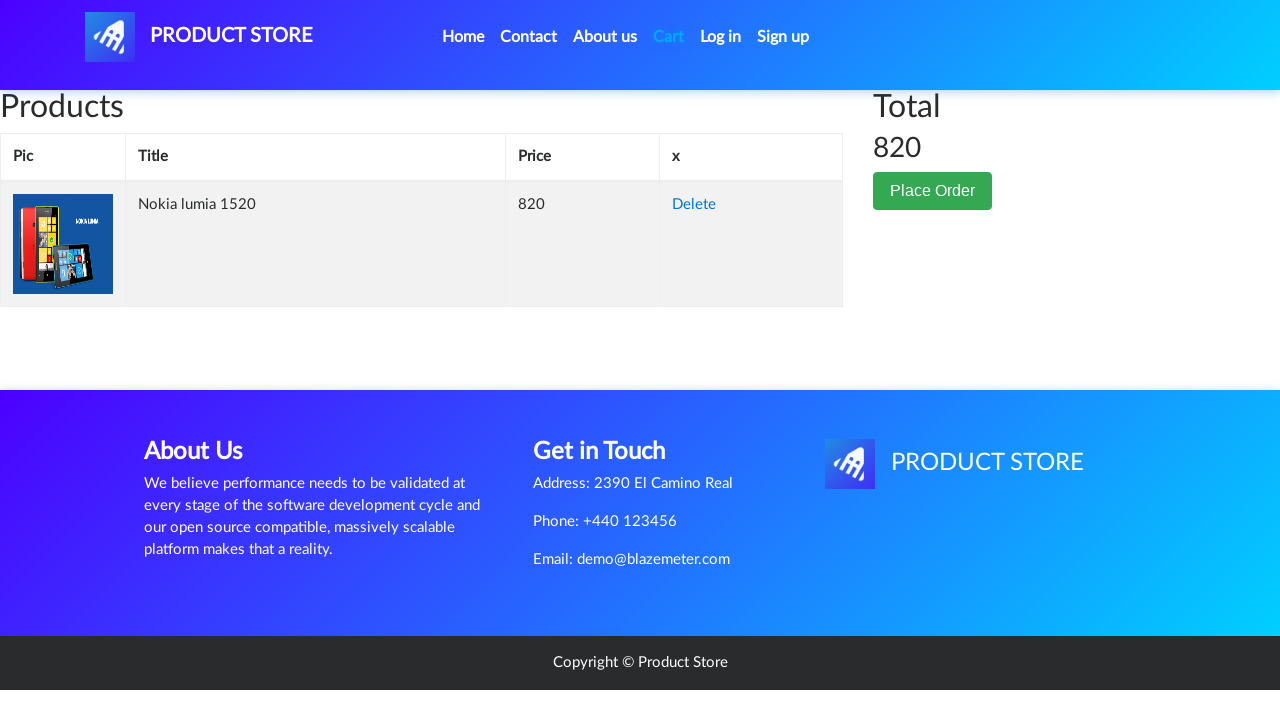

Clicked delete button for the first item in cart at (694, 205) on (//td[4]//a)[1]
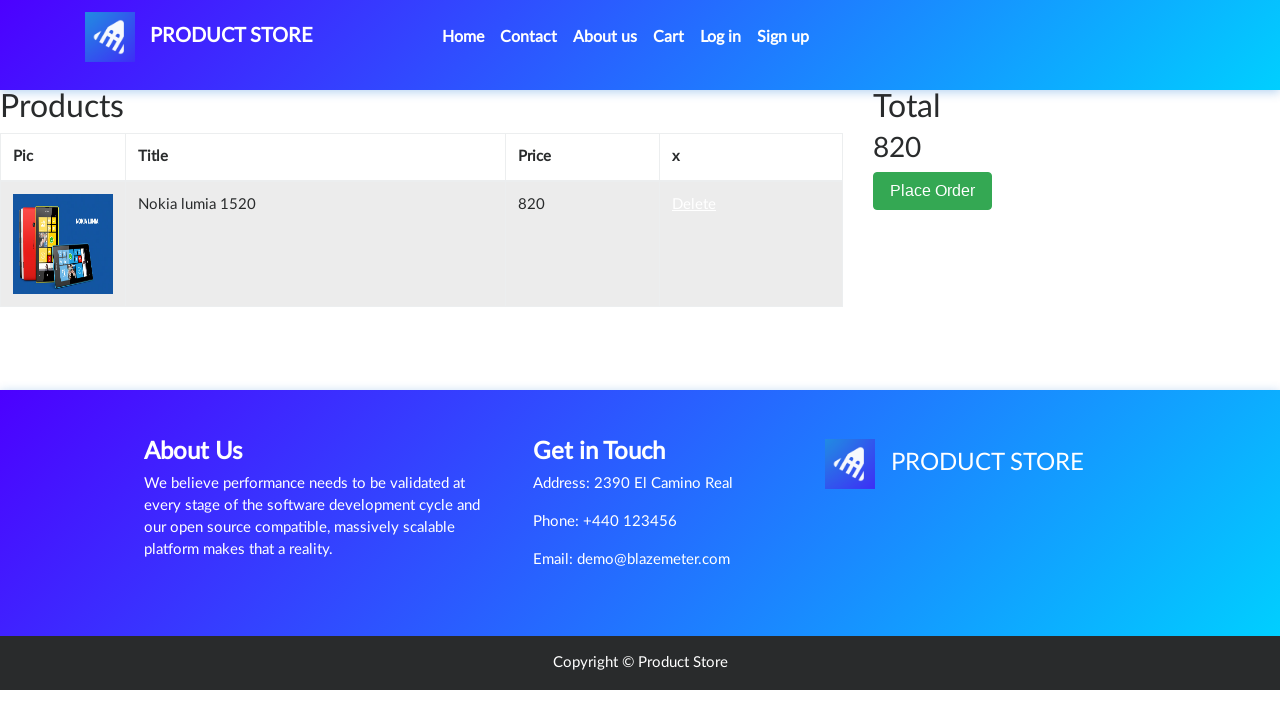

Item deletion completed
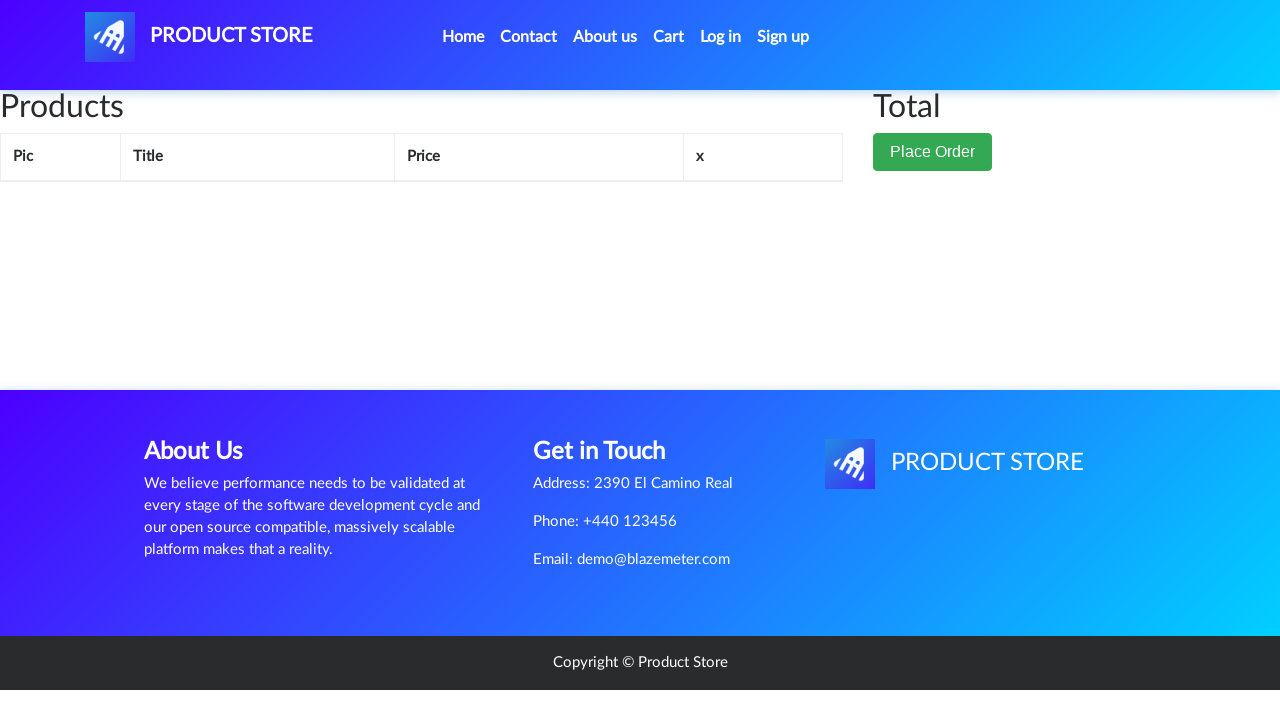

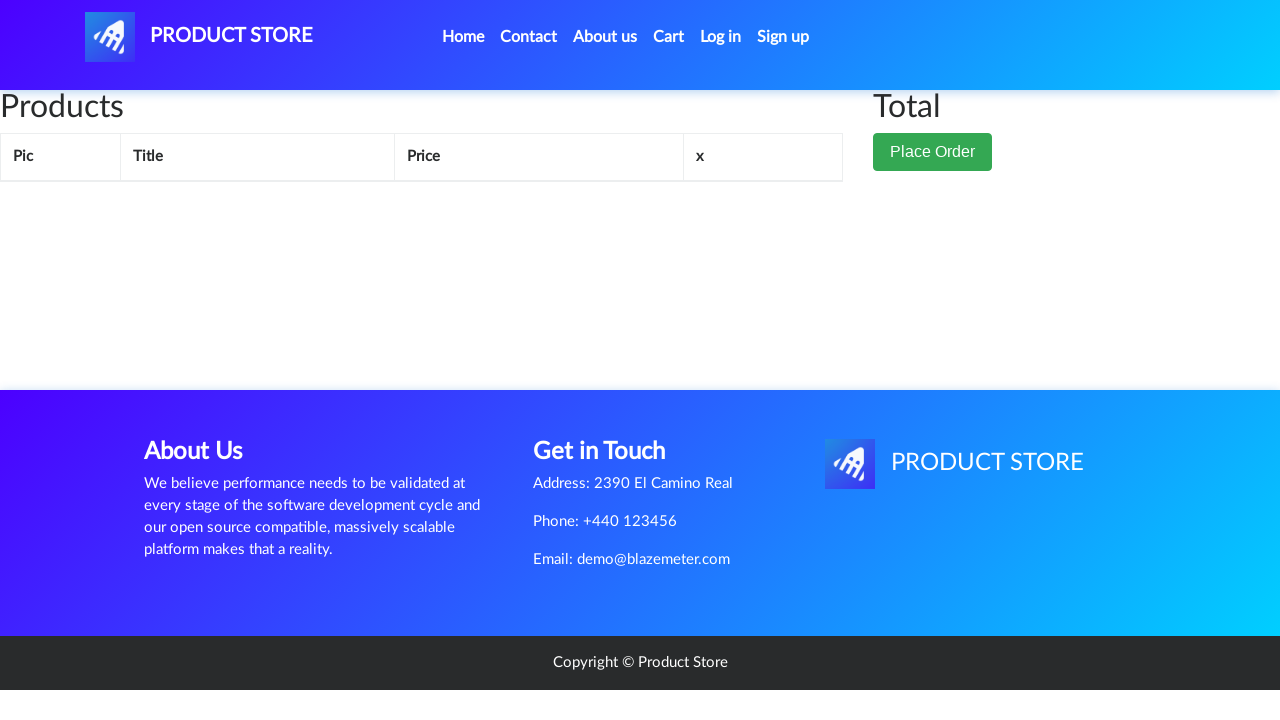